Searches for "Dead" on the JW.org website, clicks on a magazine article about "Is There Hope for the Dead?", and clicks to access the PDF version of the magazine.

Starting URL: https://www.jw.org/en/

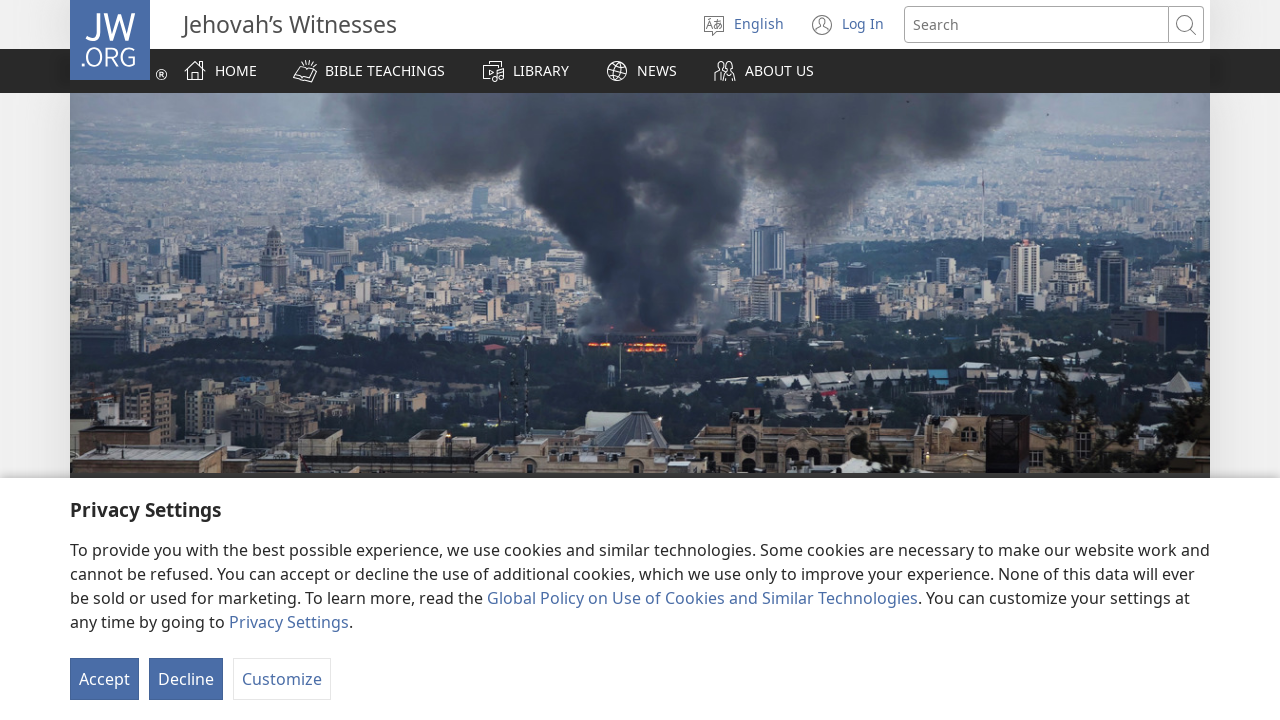

Waited for JW.org page to fully load
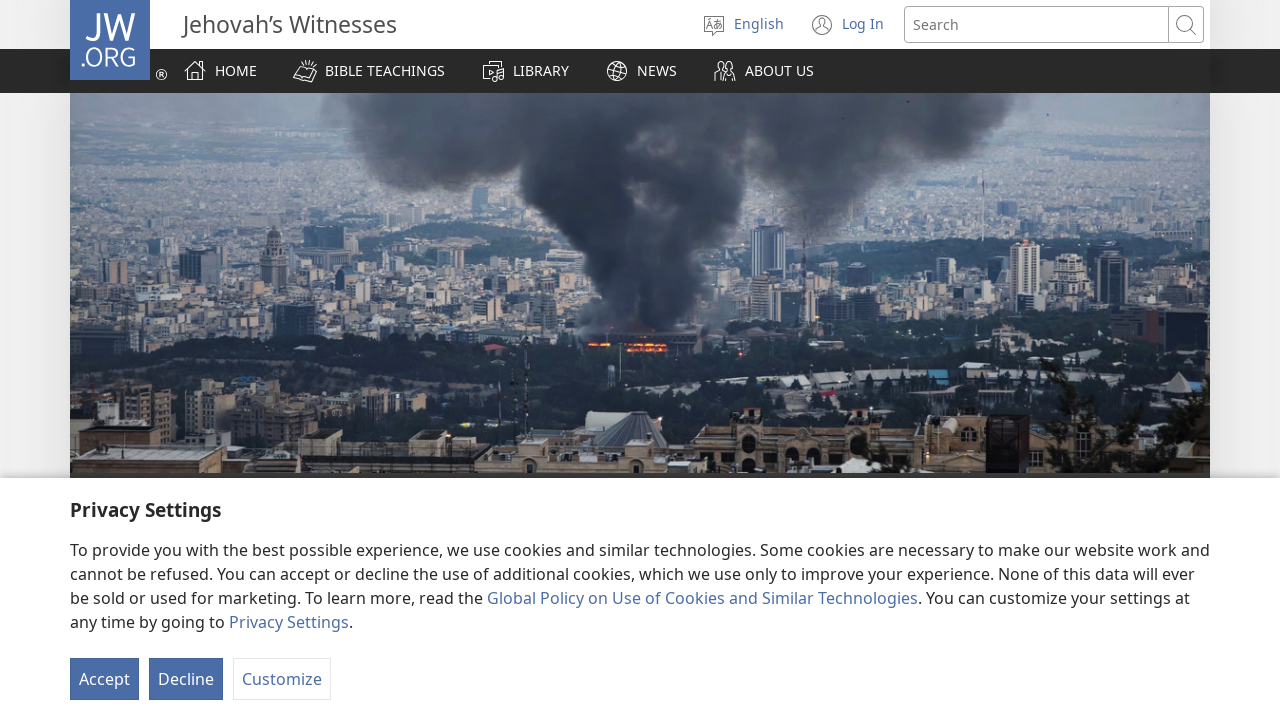

Filled search field with 'Dead' on input[type="text"]
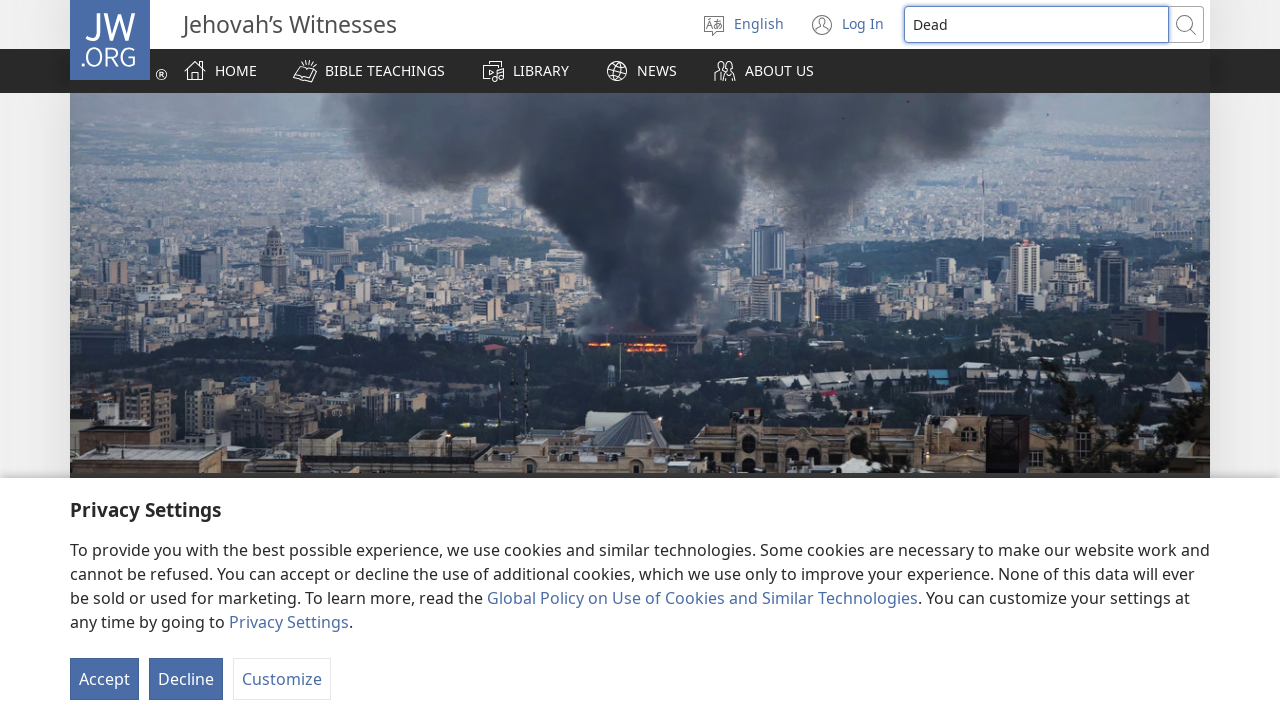

Pressed Enter to submit search query on input[type="text"]
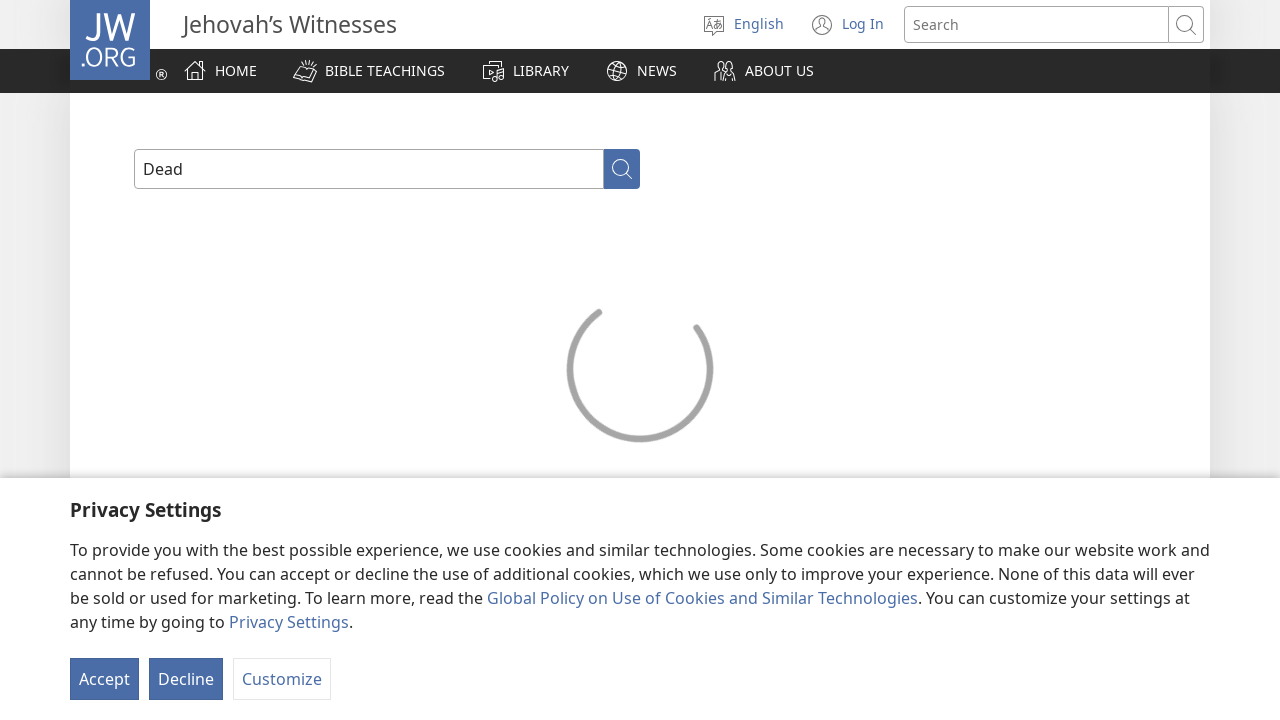

Waited for search results to load
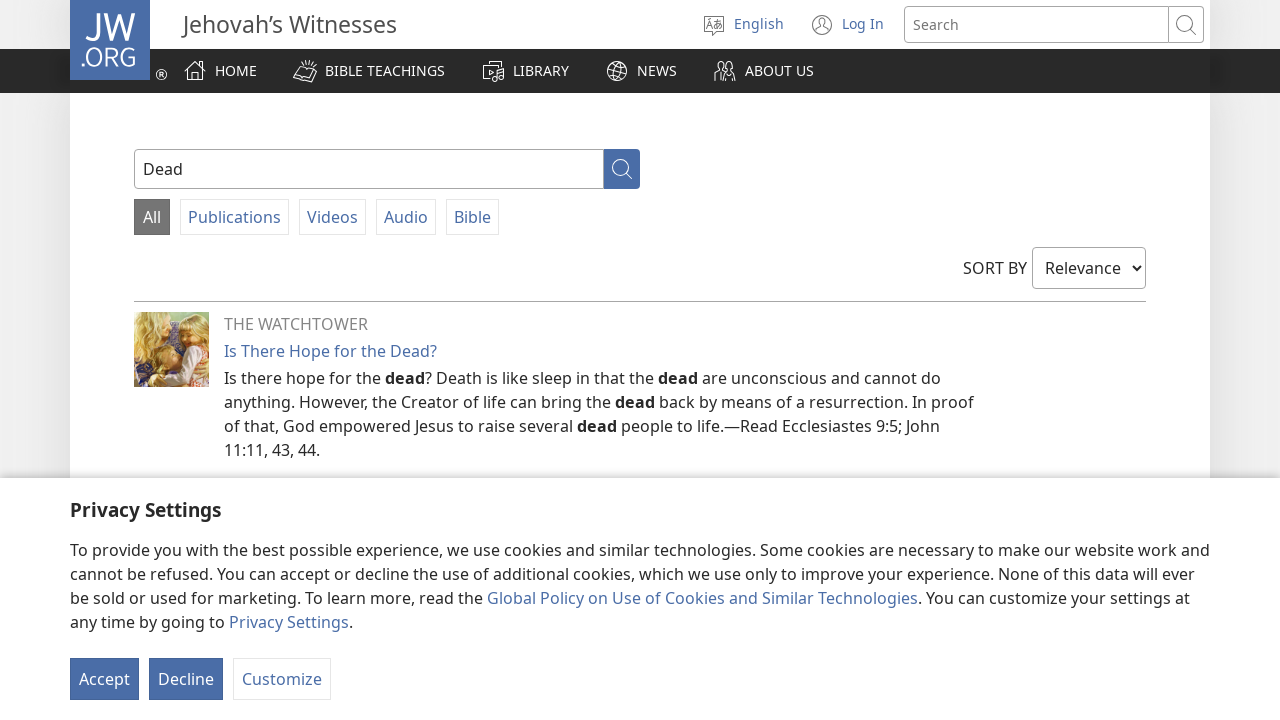

Clicked on magazine article 'Is There Hope for the Dead?' at (330, 351) on text="Is There Hope for the Dead?"
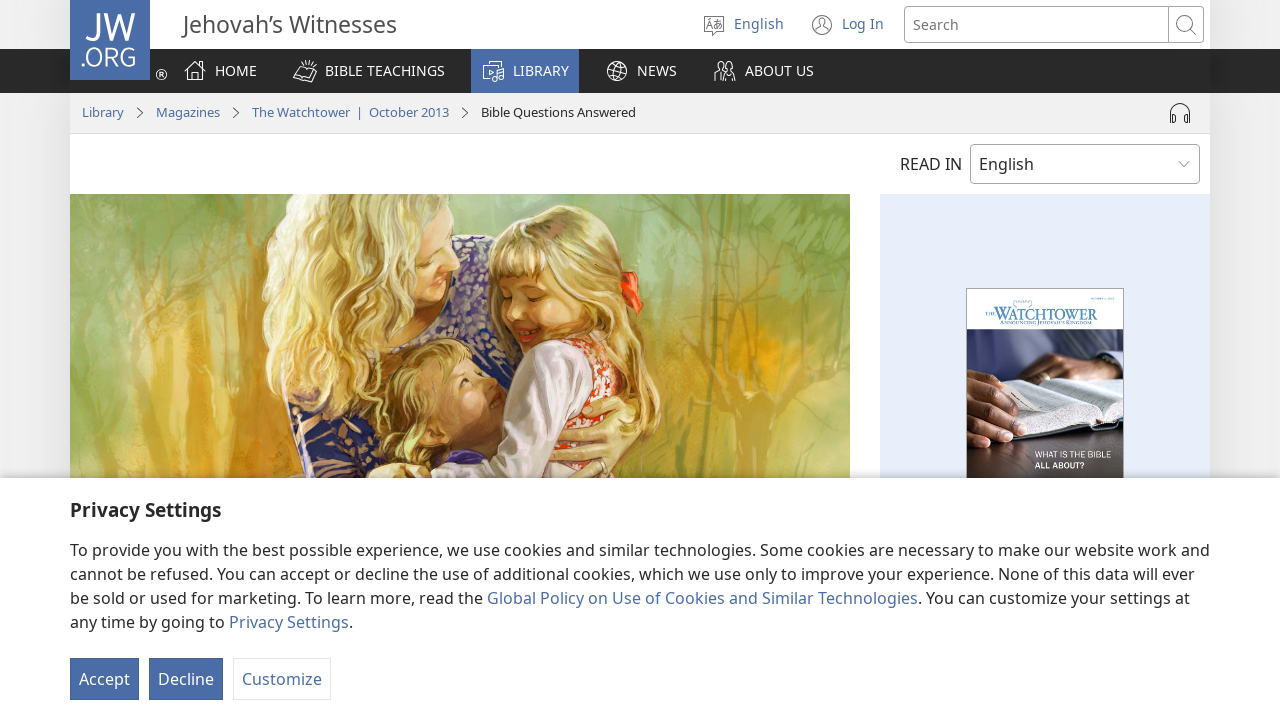

Clicked on PDF format option to access the magazine PDF at (1024, 360) on xpath=//div[@class="digitalPubFormat jsWrittenFormat"]
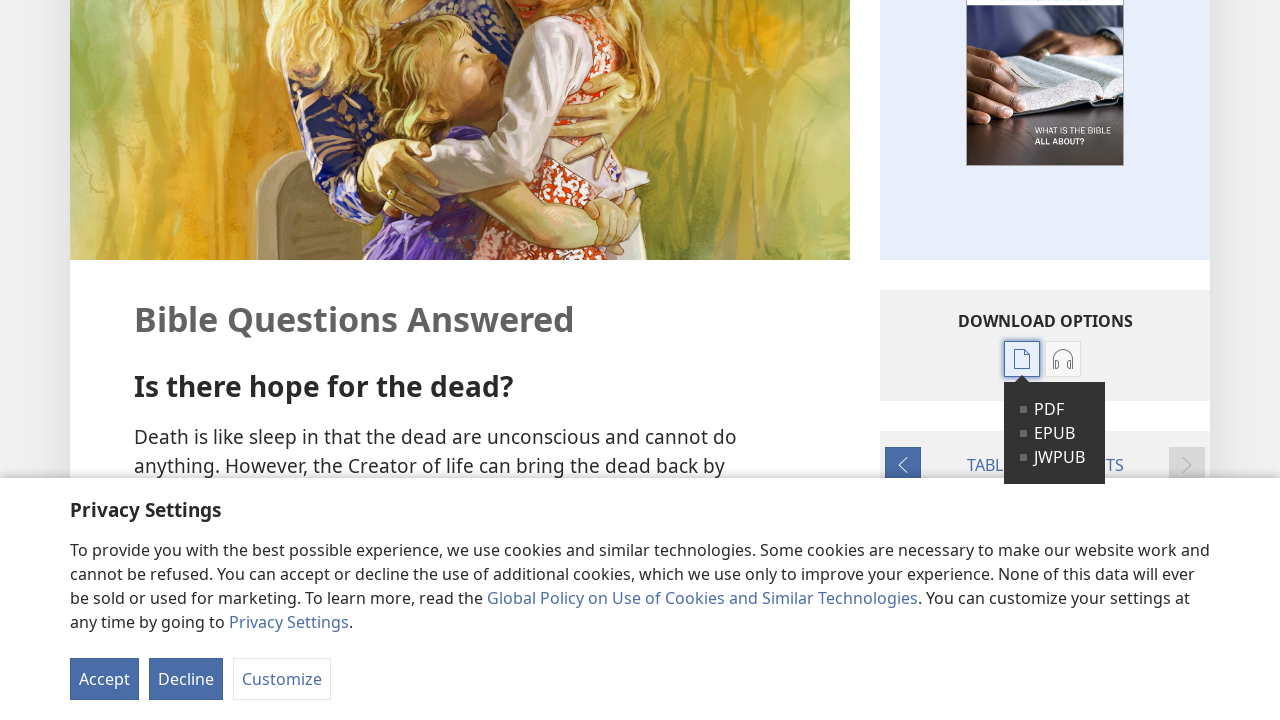

Waited for PDF to load
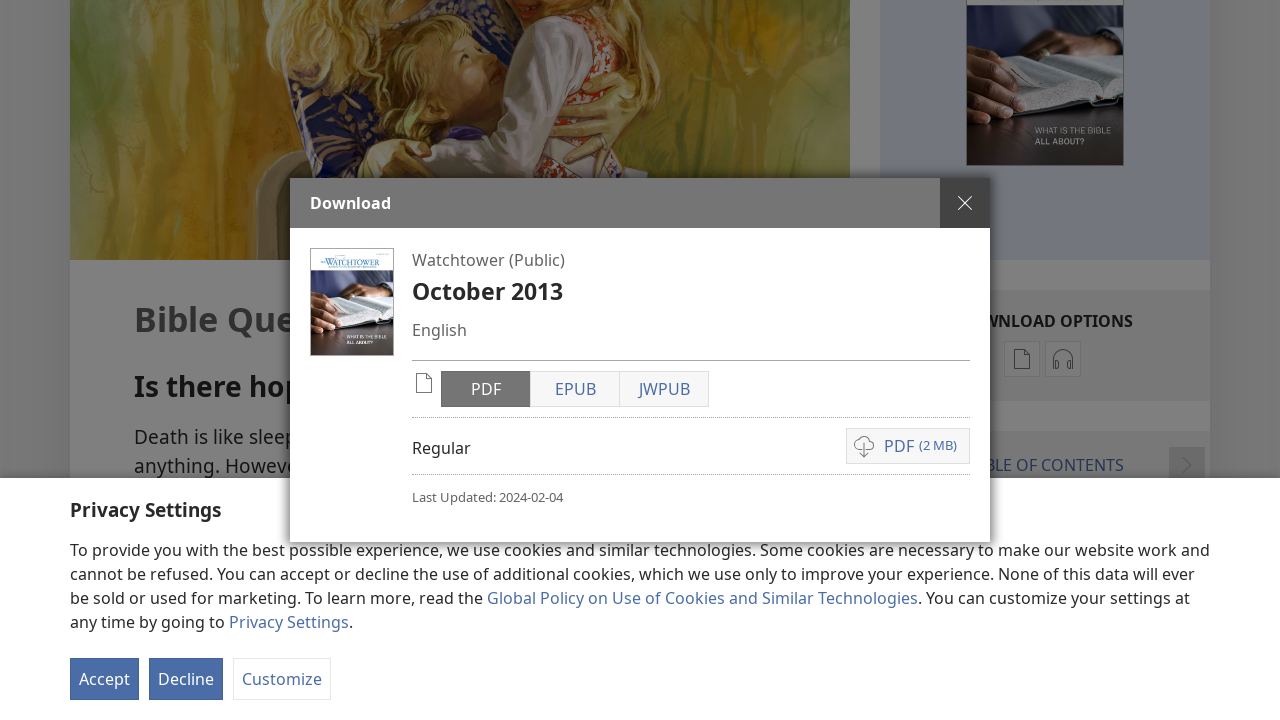

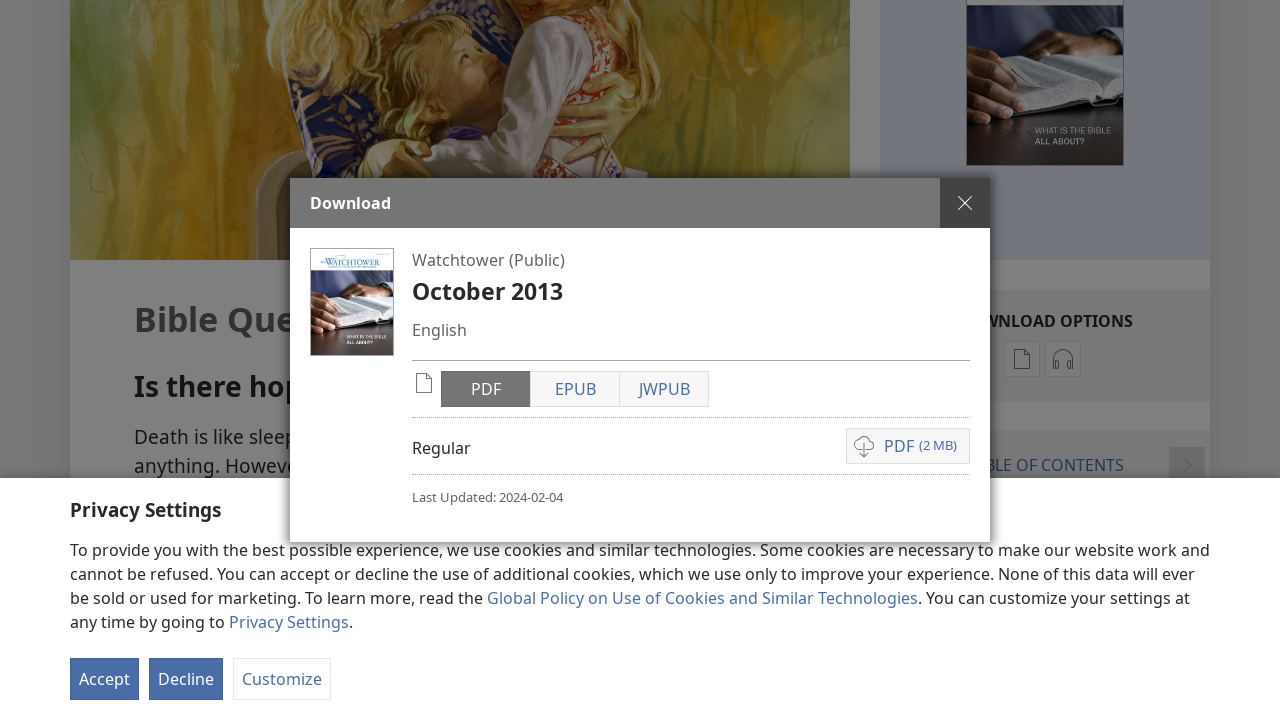